Navigates to the Applitools demo login page, then navigates to the main app page to verify both pages load correctly.

Starting URL: https://demo.applitools.com

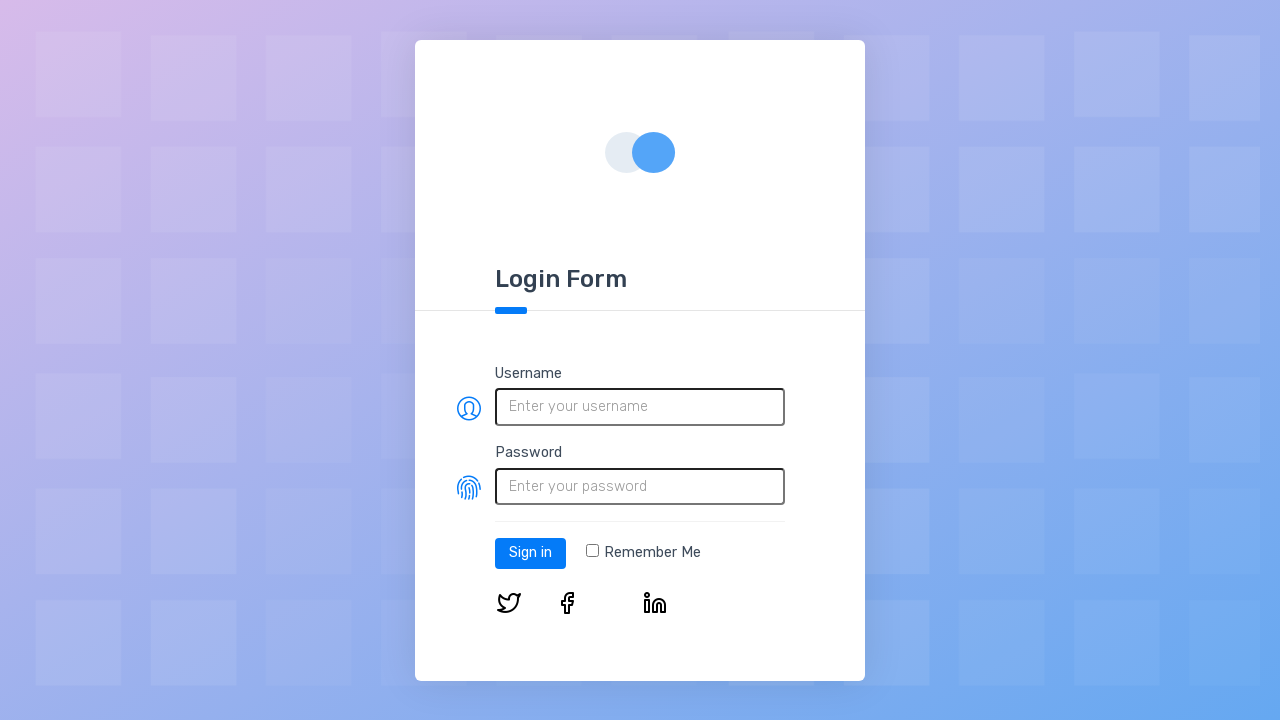

Login page network idle state reached
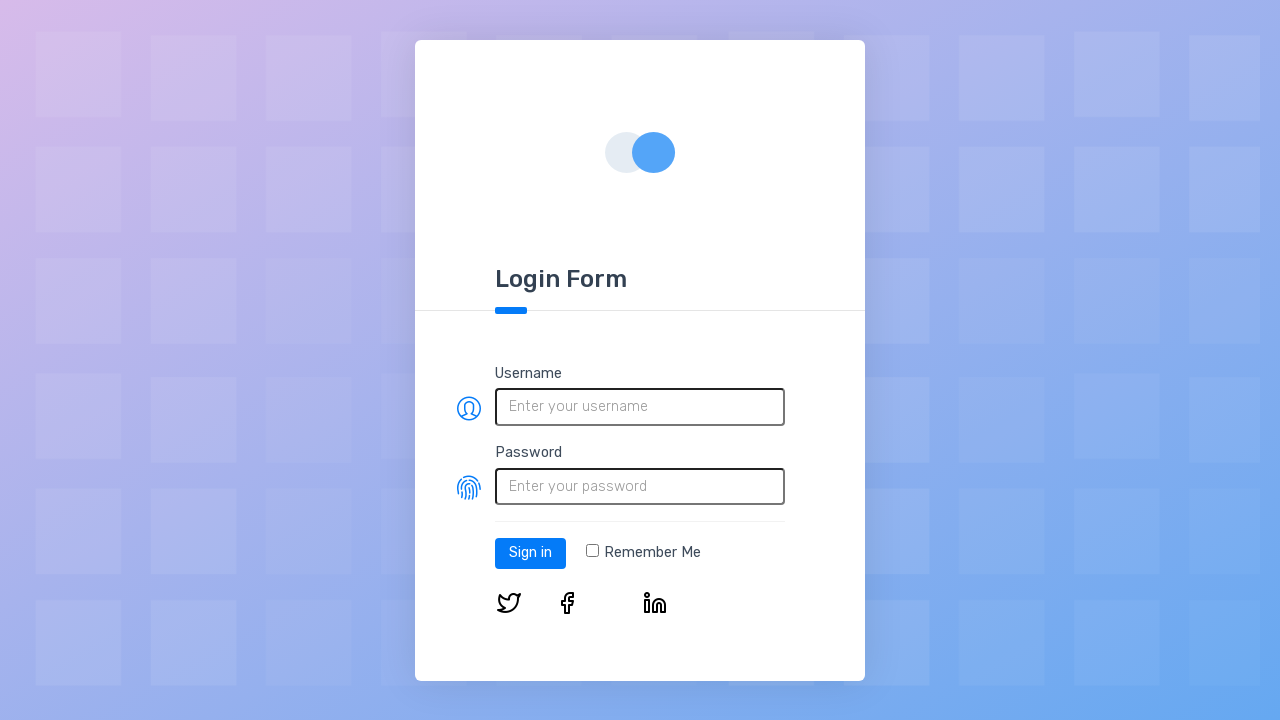

Primary button found on login page
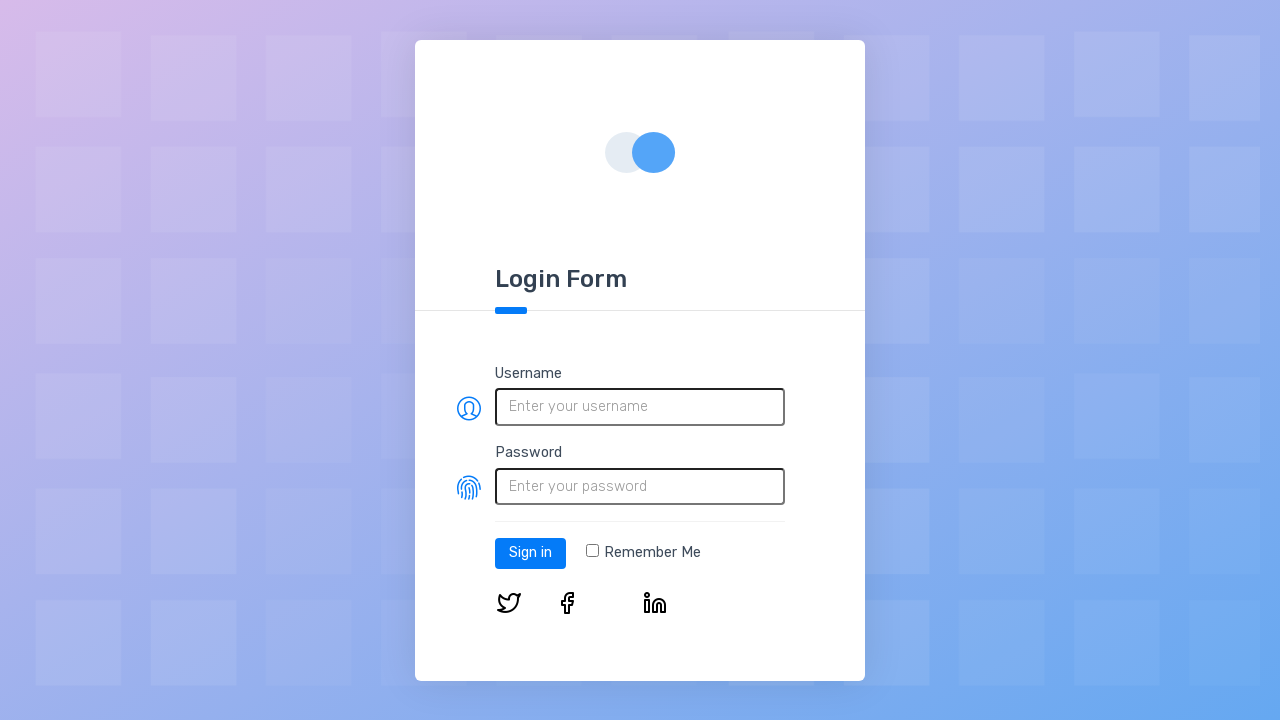

Navigated to main app page at https://demo.applitools.com/app.html
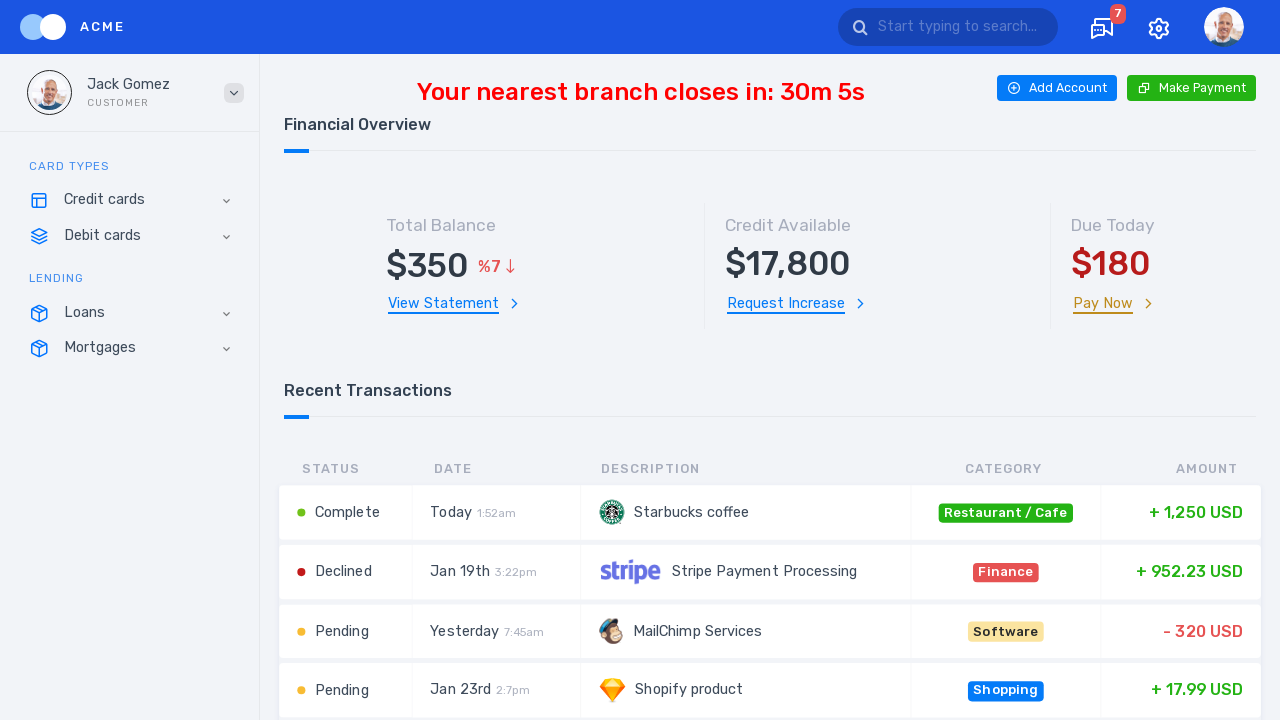

App page network idle state reached
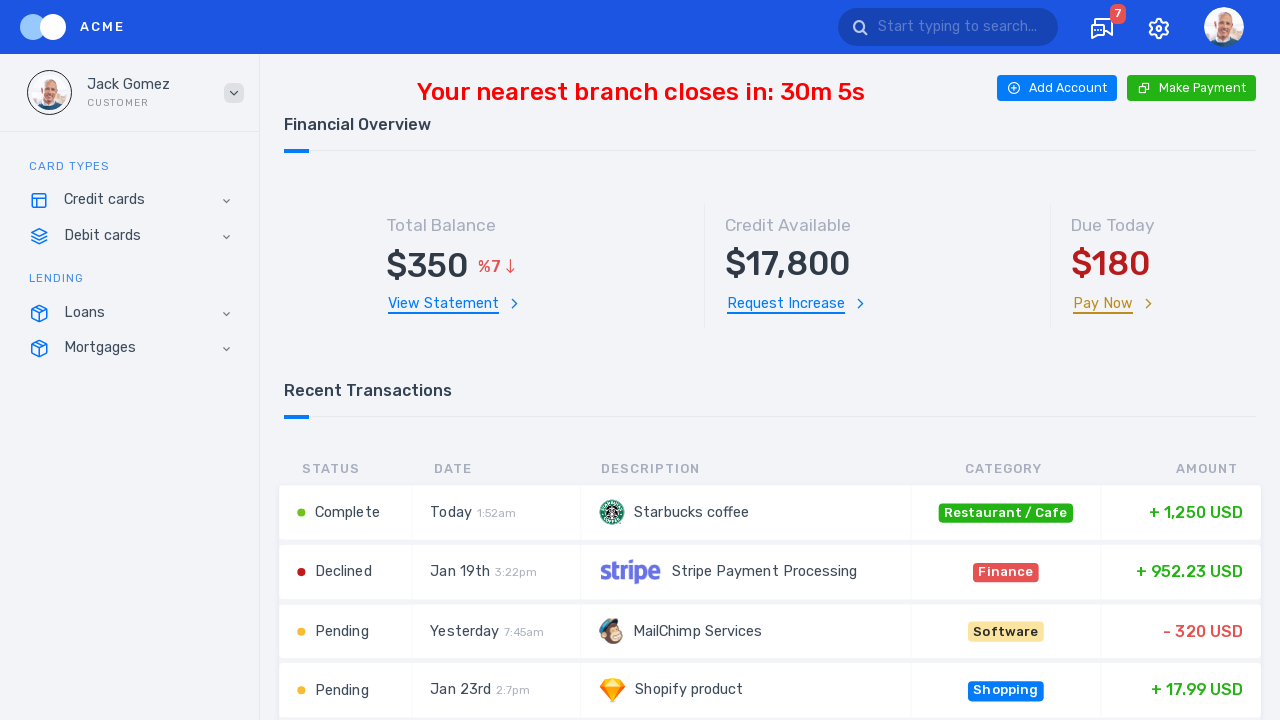

Element box found on app page, page load verification complete
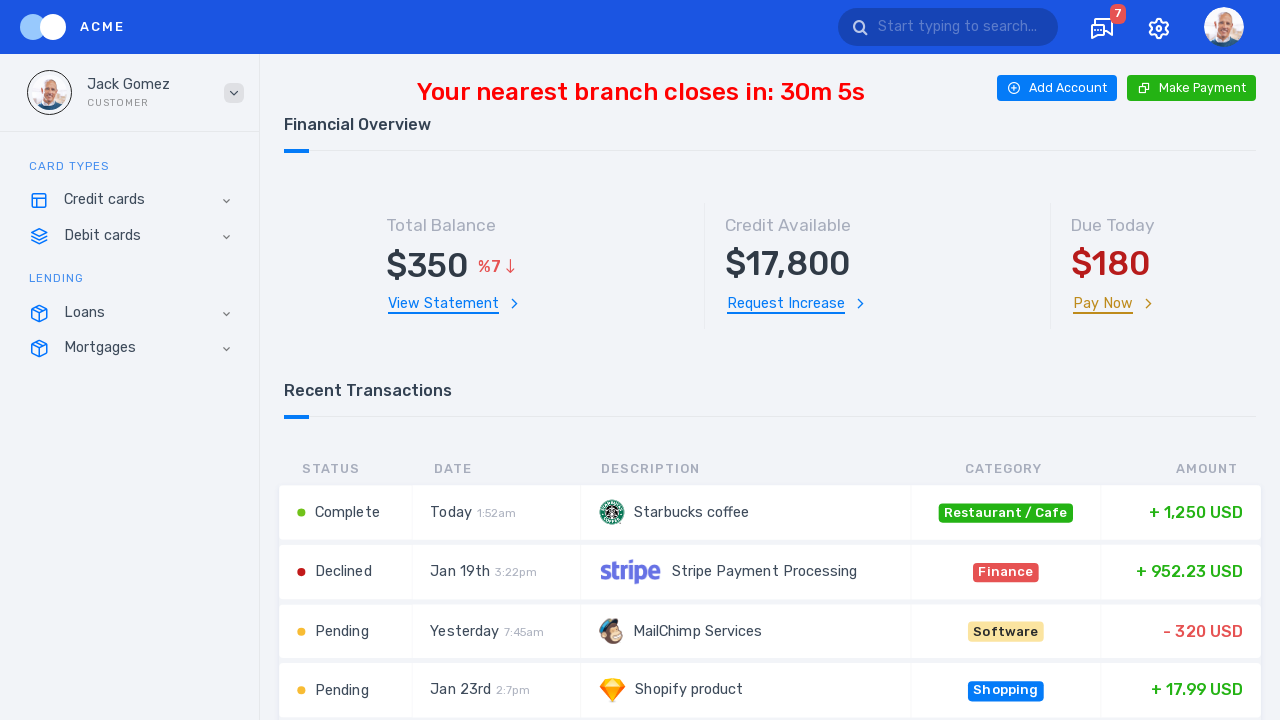

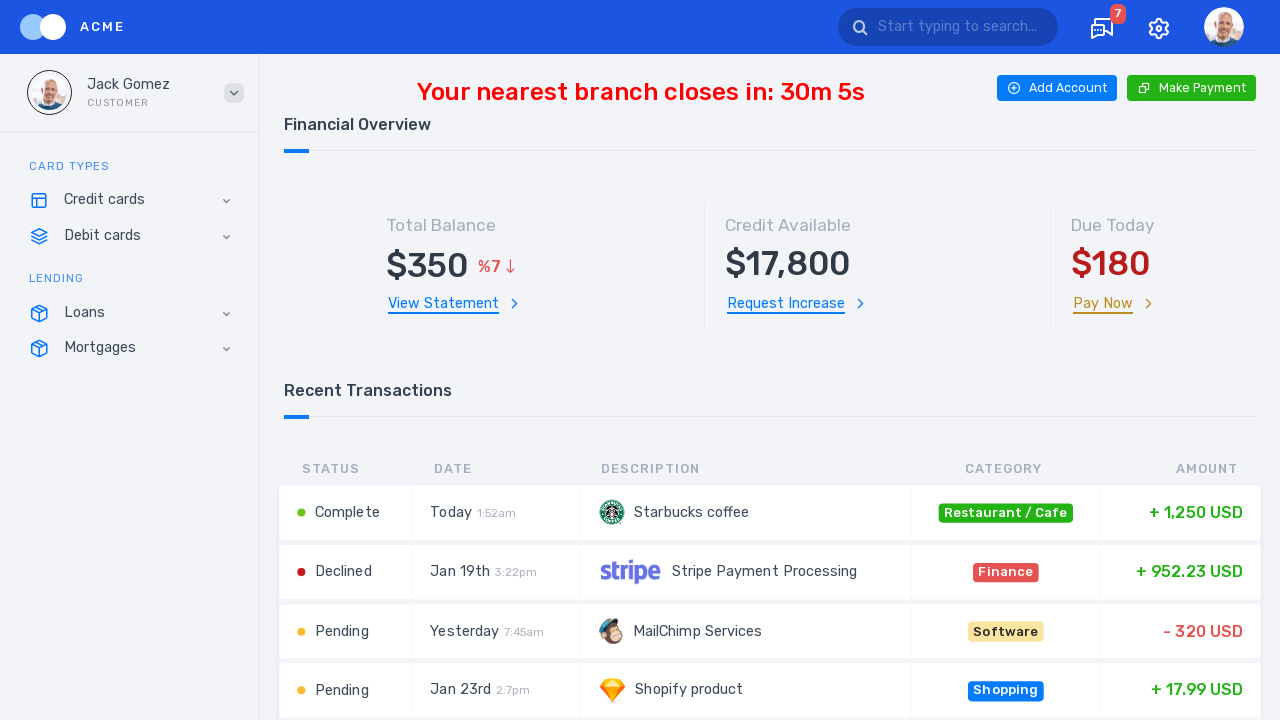